Tests navigation to the Widgets section by scrolling to and clicking on the Widgets card on the DemoQA homepage

Starting URL: https://demoqa.com

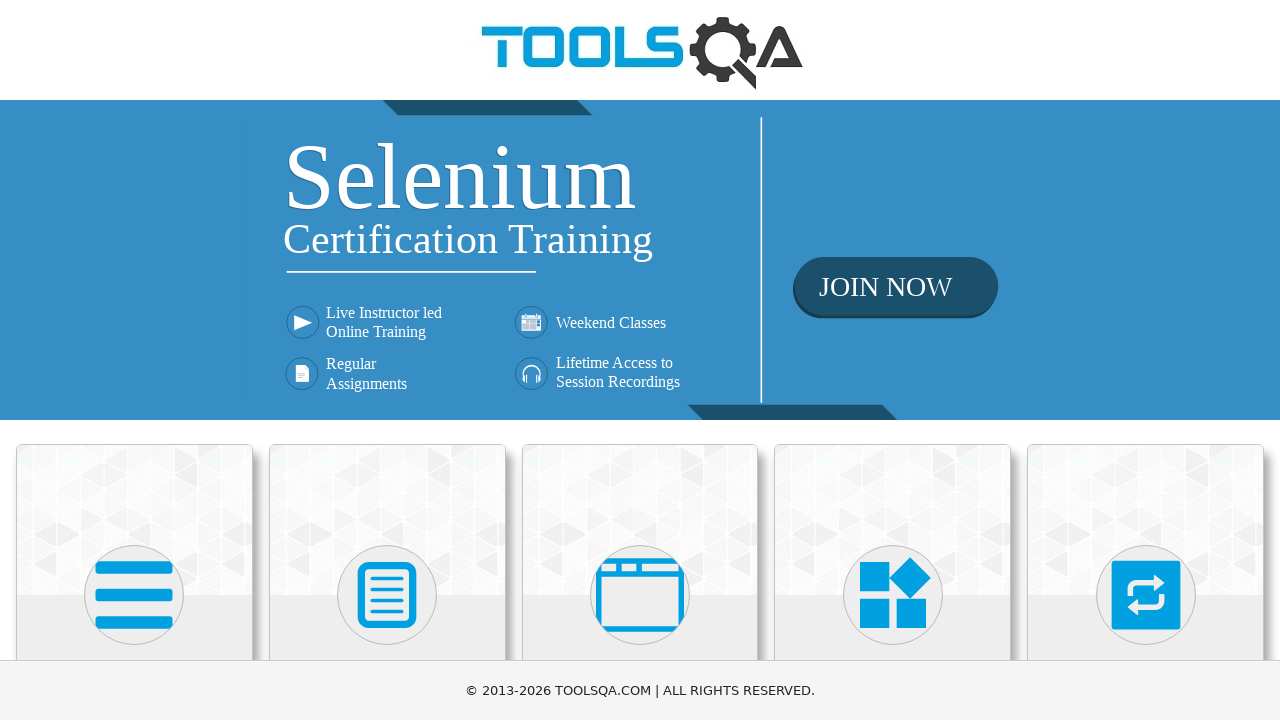

Located Widgets card element on DemoQA homepage
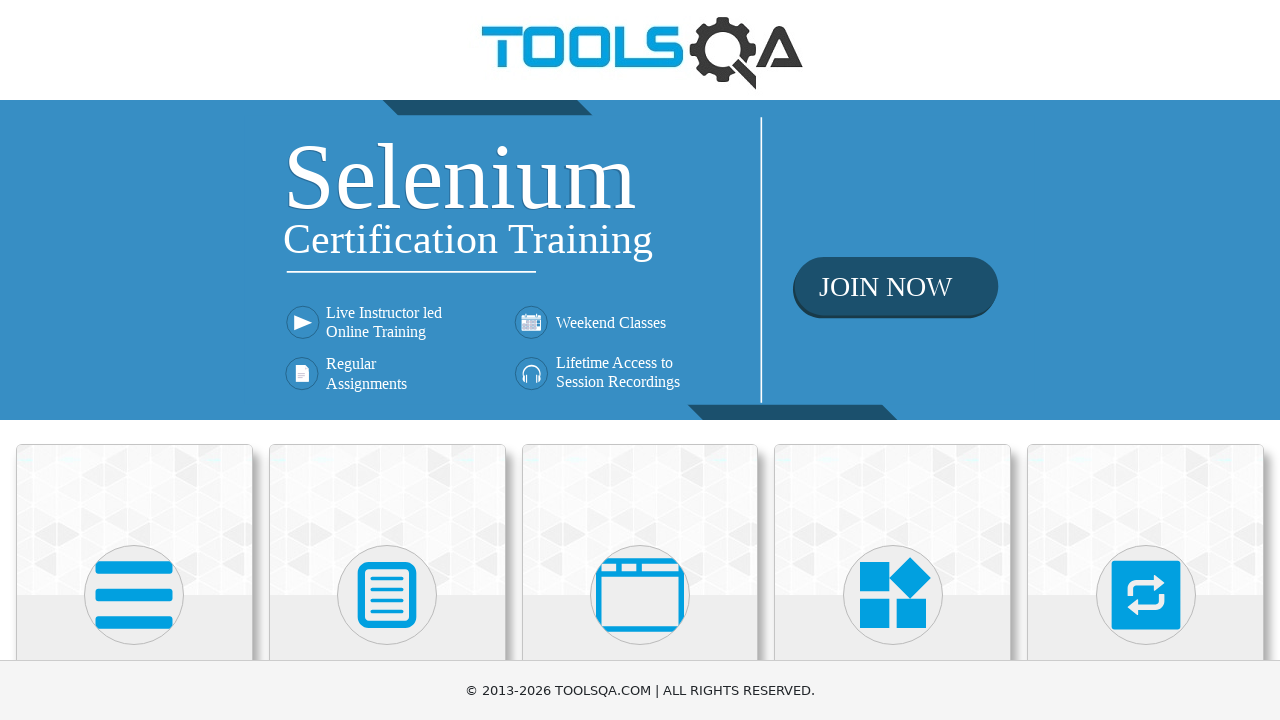

Scrolled to Widgets card
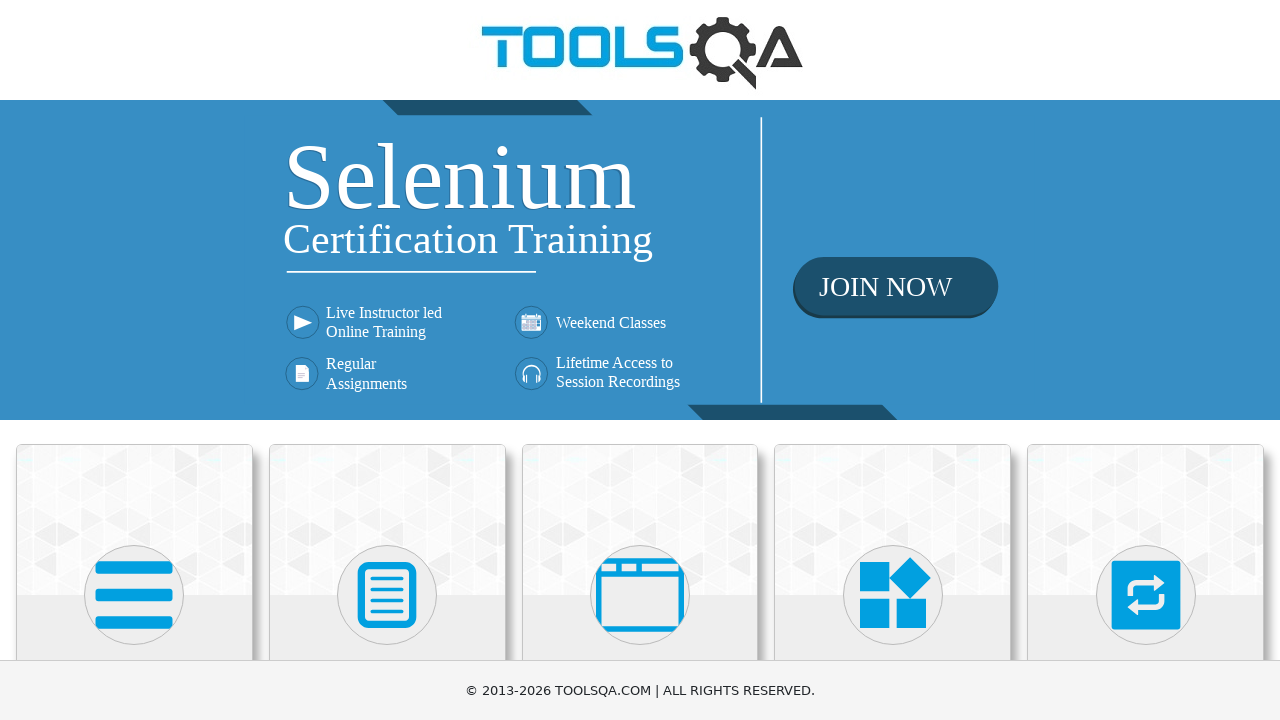

Clicked on Widgets card to navigate to Widgets section at (893, 360) on xpath=//div[@class='card-body']/h5[text()='Widgets']
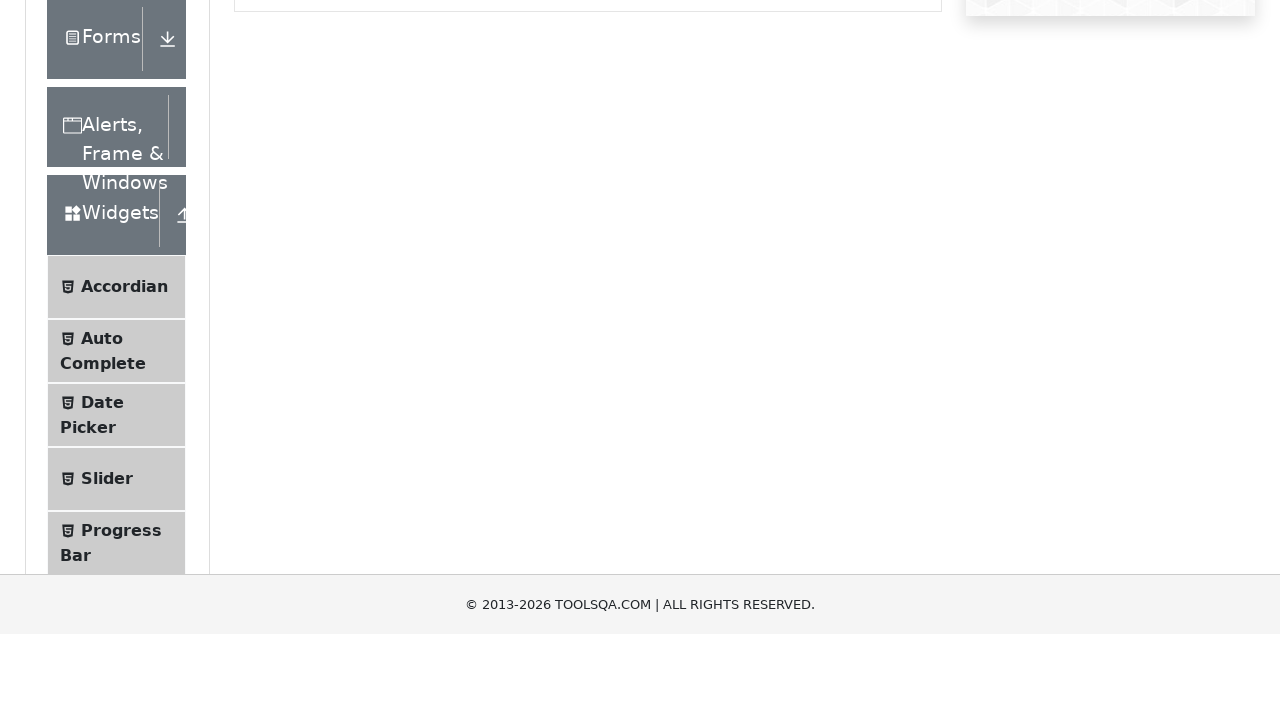

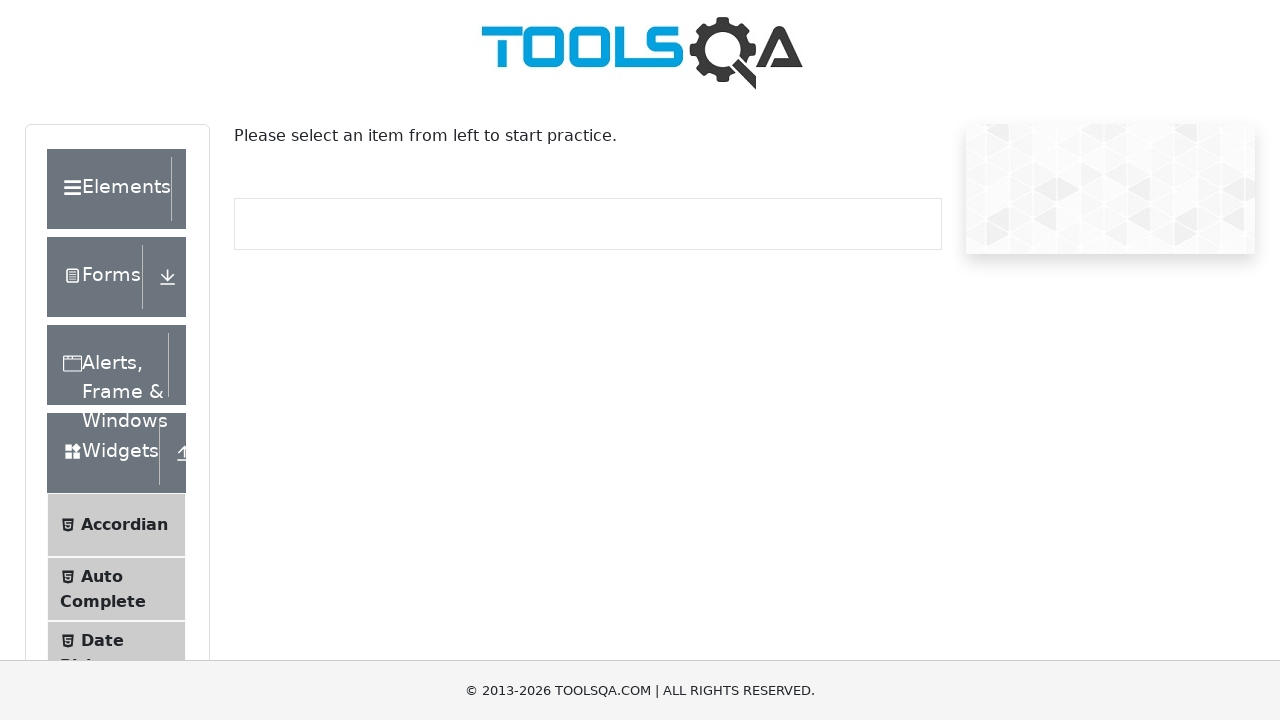